Tests checkbox functionality by selecting and deselecting a checkbox, verifying its state, and counting total checkboxes on the page

Starting URL: https://rahulshettyacademy.com/AutomationPractice/

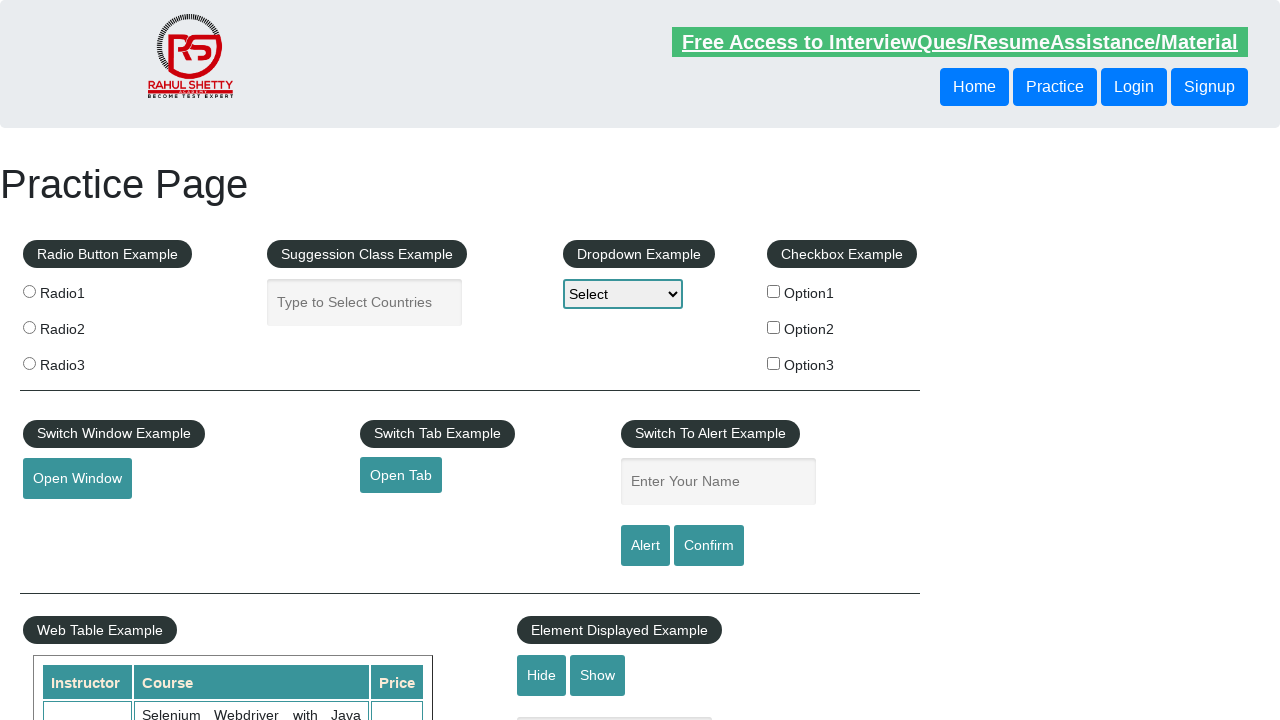

Clicked first checkbox to select it at (774, 291) on input#checkBoxOption1
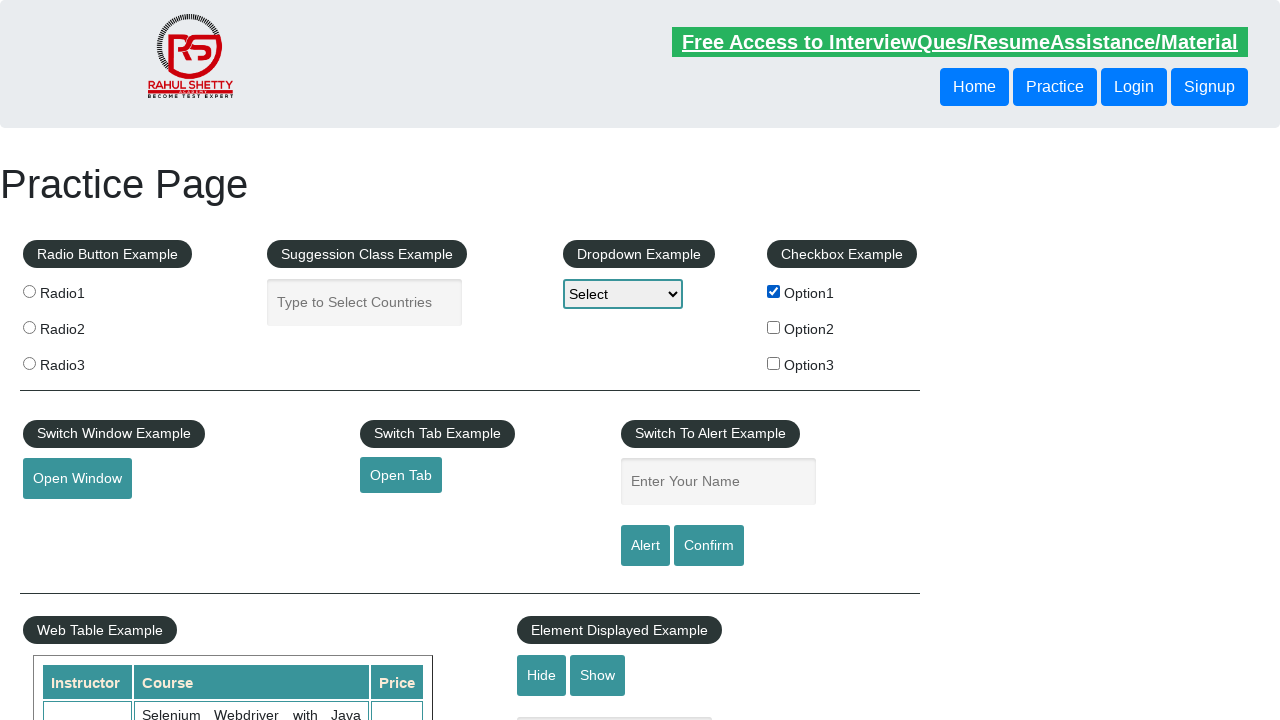

Verified first checkbox is selected
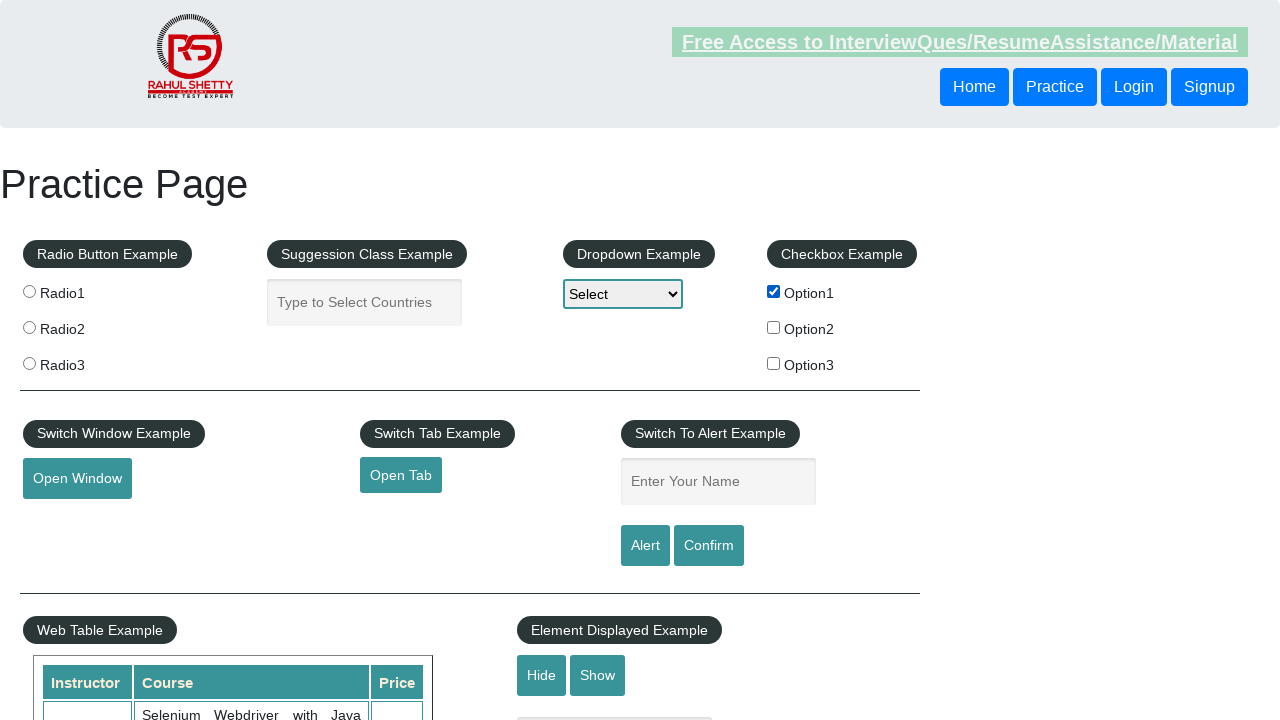

Clicked first checkbox again to deselect it at (774, 291) on input#checkBoxOption1
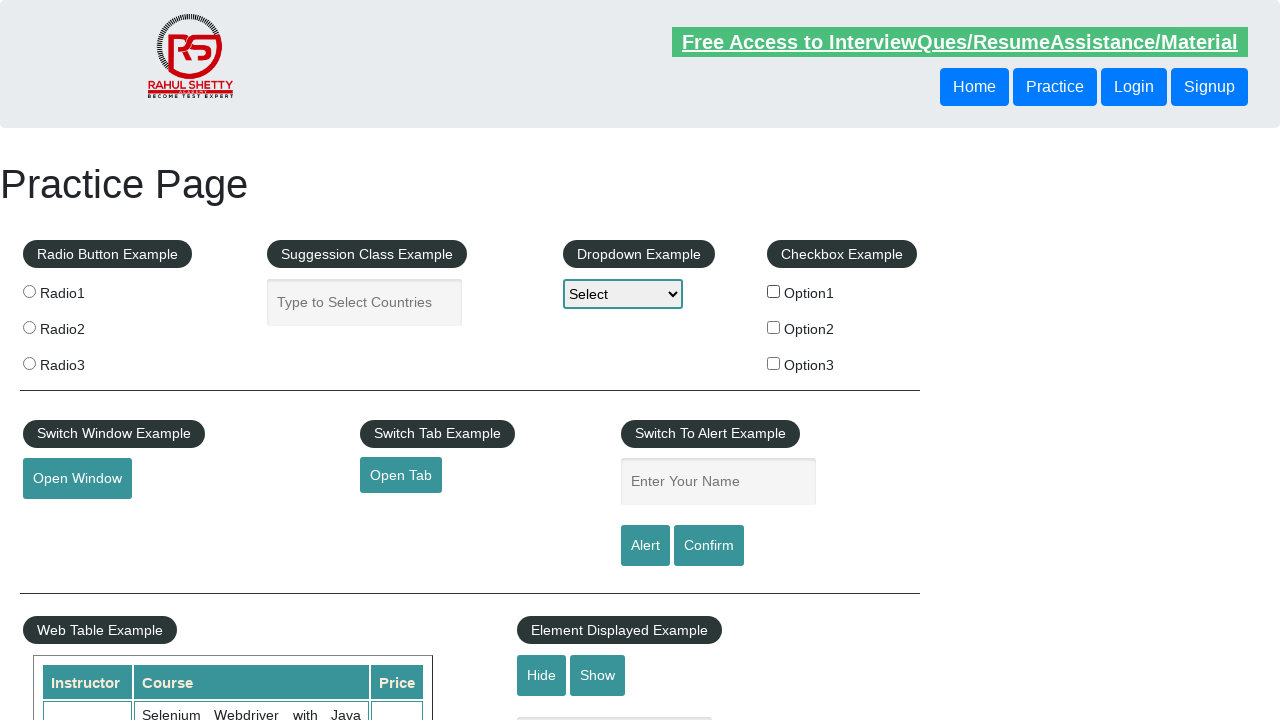

Verified first checkbox is deselected
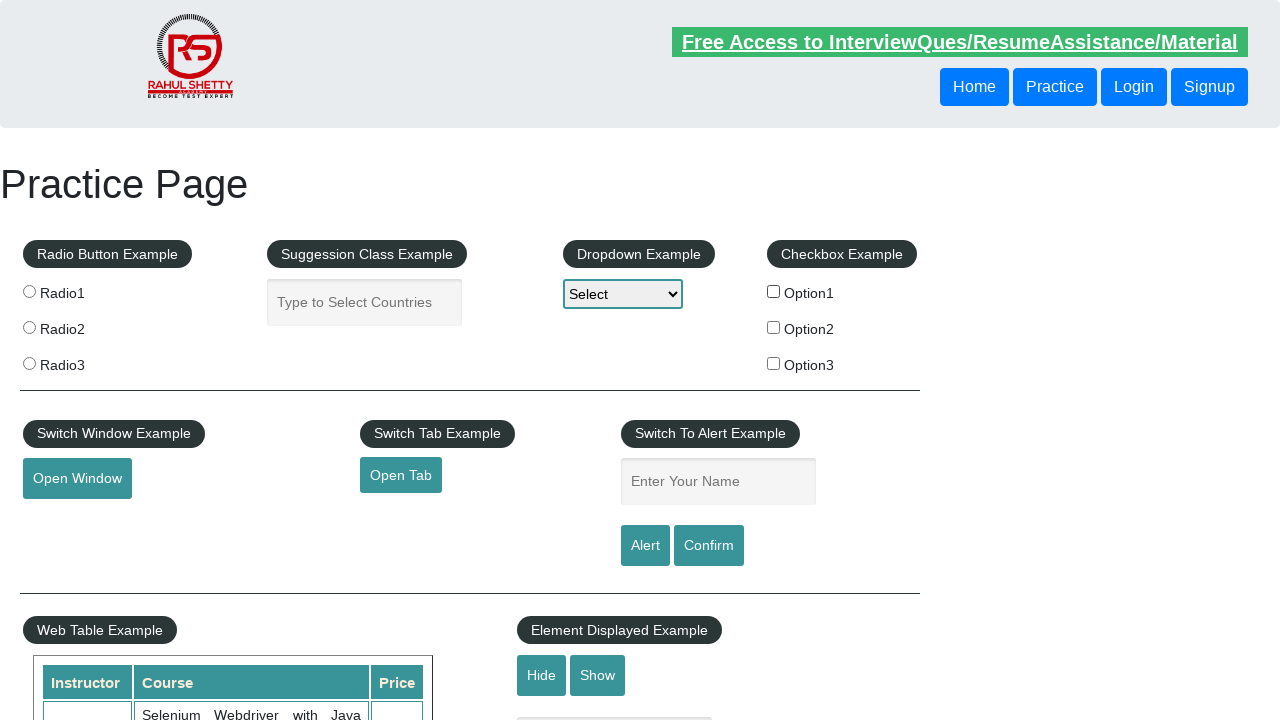

Counted total checkboxes on page: 3
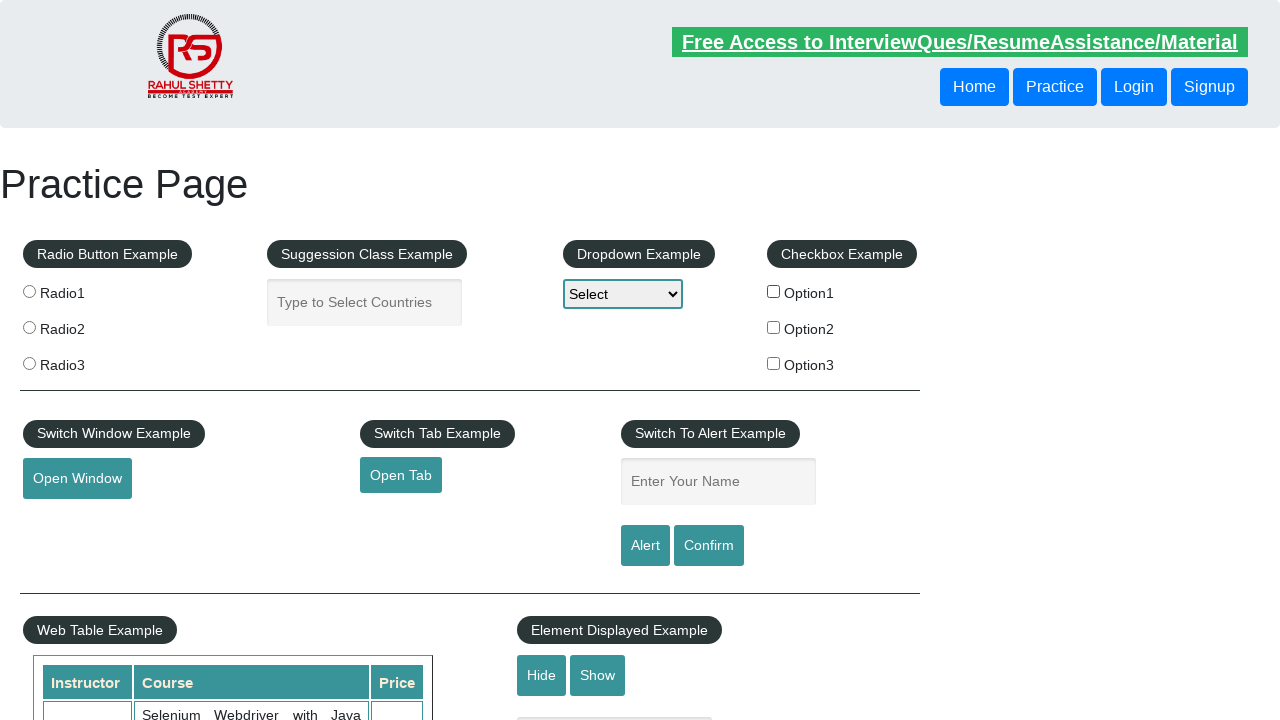

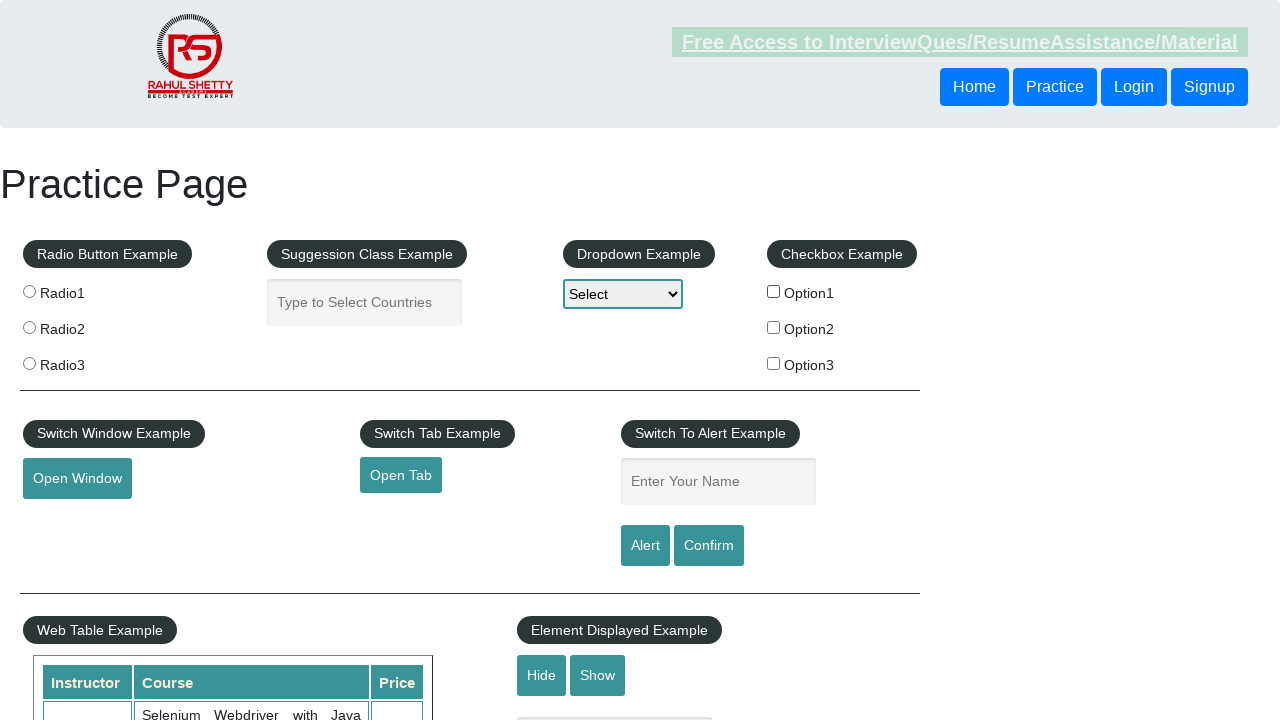